Tests iframe handling by switching to an iframe, clicking a button inside it to display date and time, then switching back to the main content and clicking a theme change link.

Starting URL: https://www.w3schools.com/js/tryit.asp?filename=tryjs_myfirst

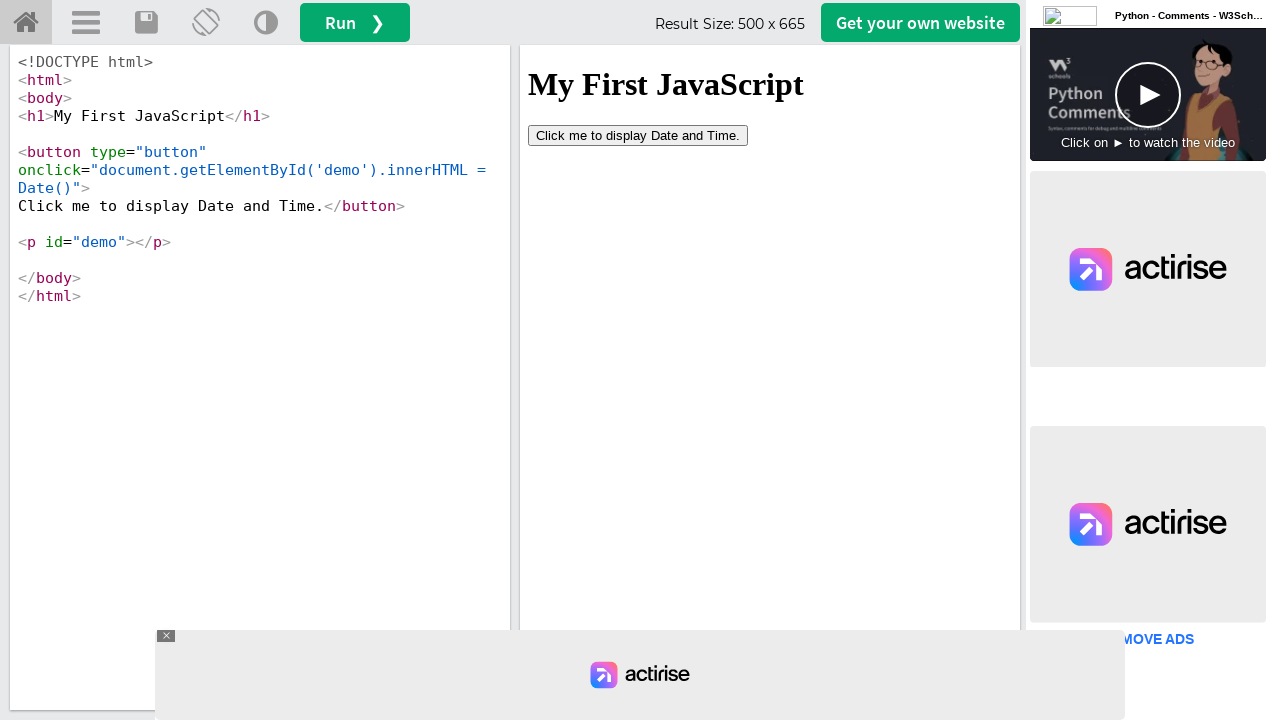

Located iframe with ID 'iframeResult'
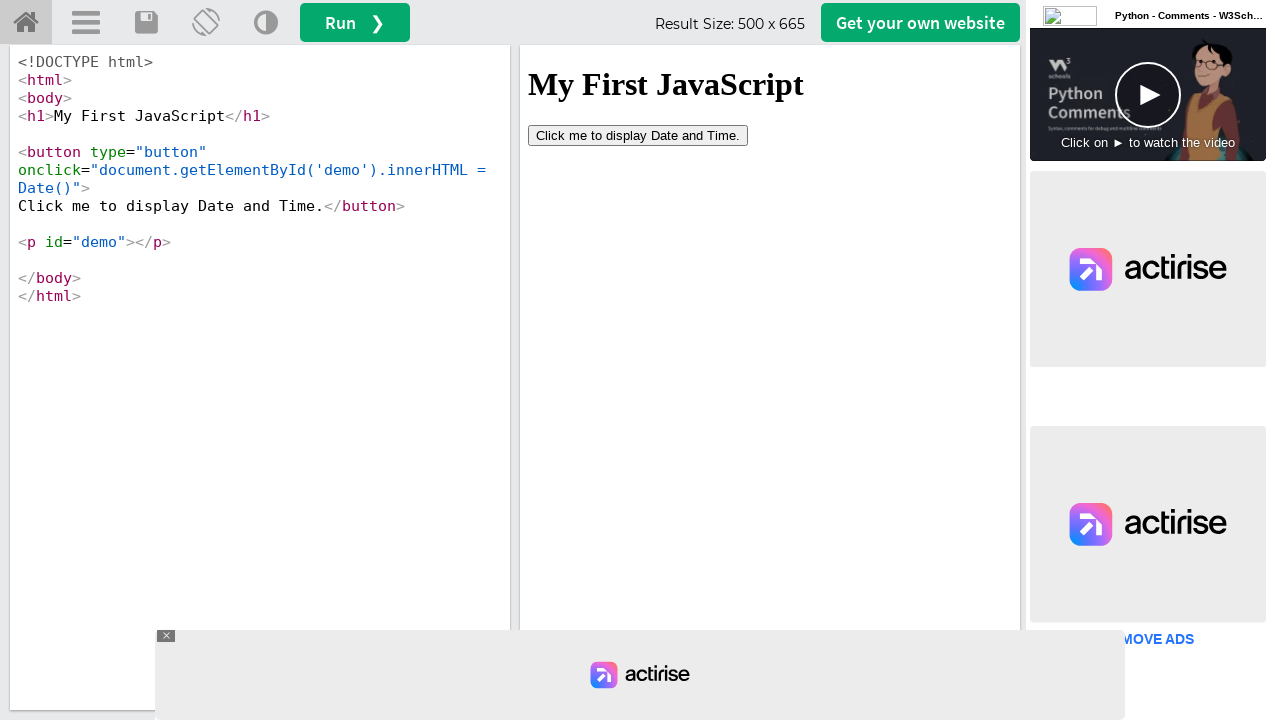

Clicked 'Date and Time' button inside iframe at (638, 135) on #iframeResult >> internal:control=enter-frame >> xpath=//button[contains(text(),
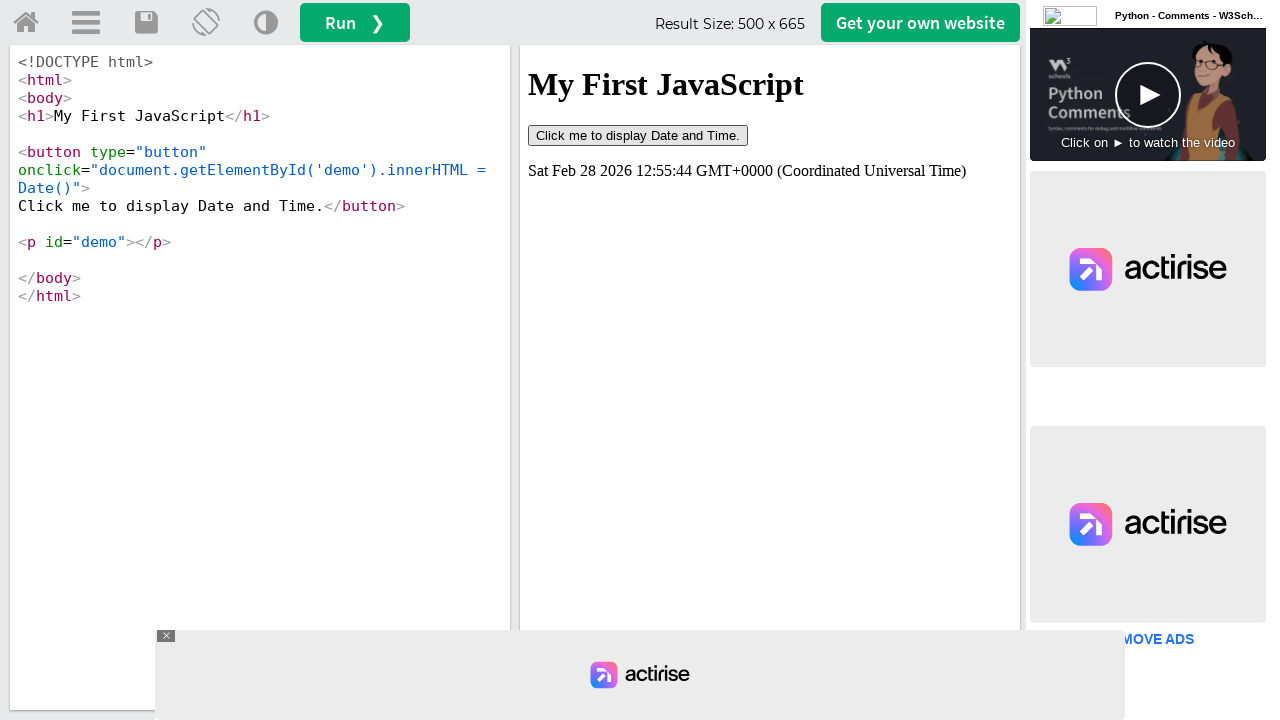

Waited 1000ms for date and time display to render
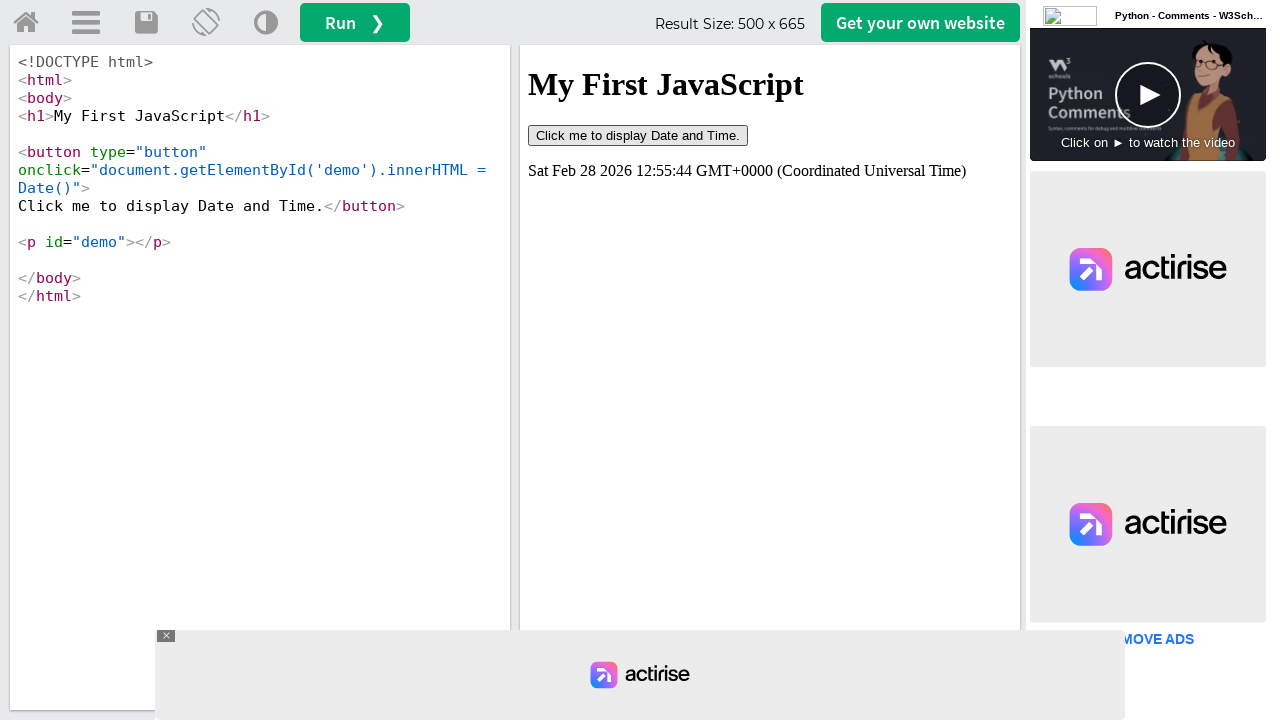

Clicked 'Change Theme' link in main content outside iframe at (266, 23) on (//a[@title='Change Theme'])[1]
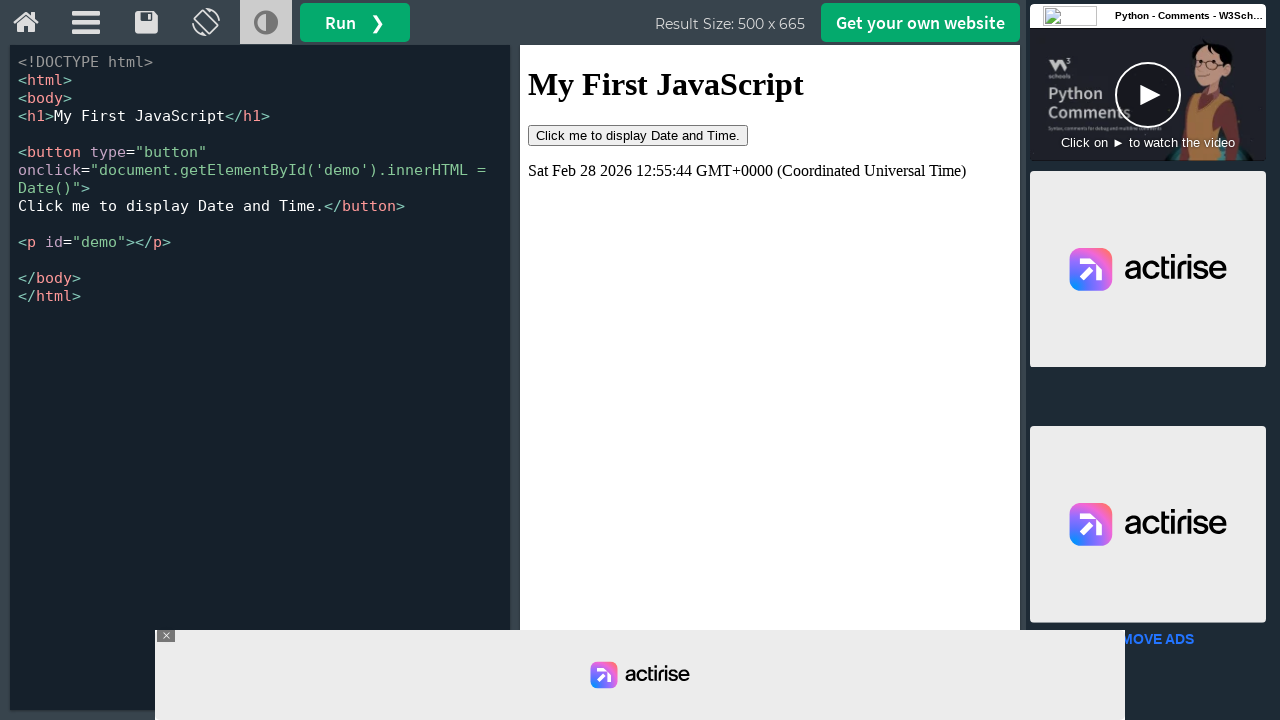

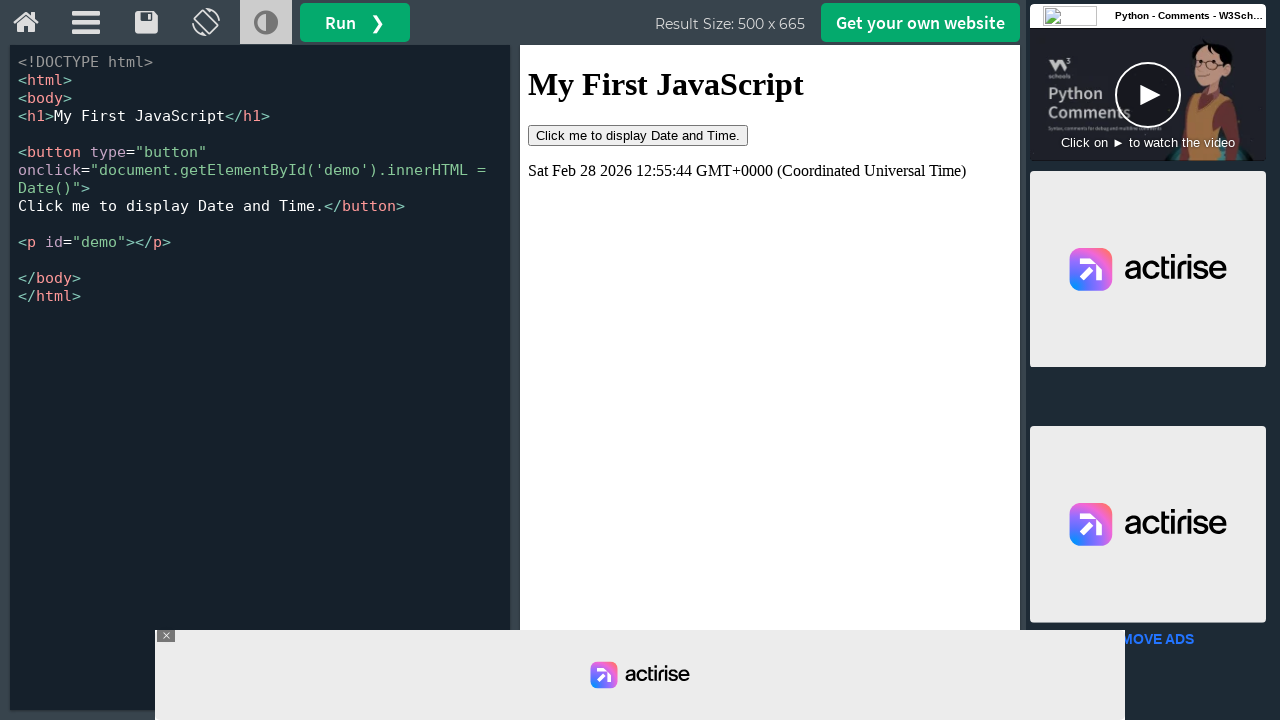